Tests the bond prices and yields form on the Singapore MAS eServices website by selecting a year from the dropdown and clicking the Select All button to verify form interaction functionality.

Starting URL: https://eservices.mas.gov.sg/statistics/fdanet/BondPricesAndYields.aspx

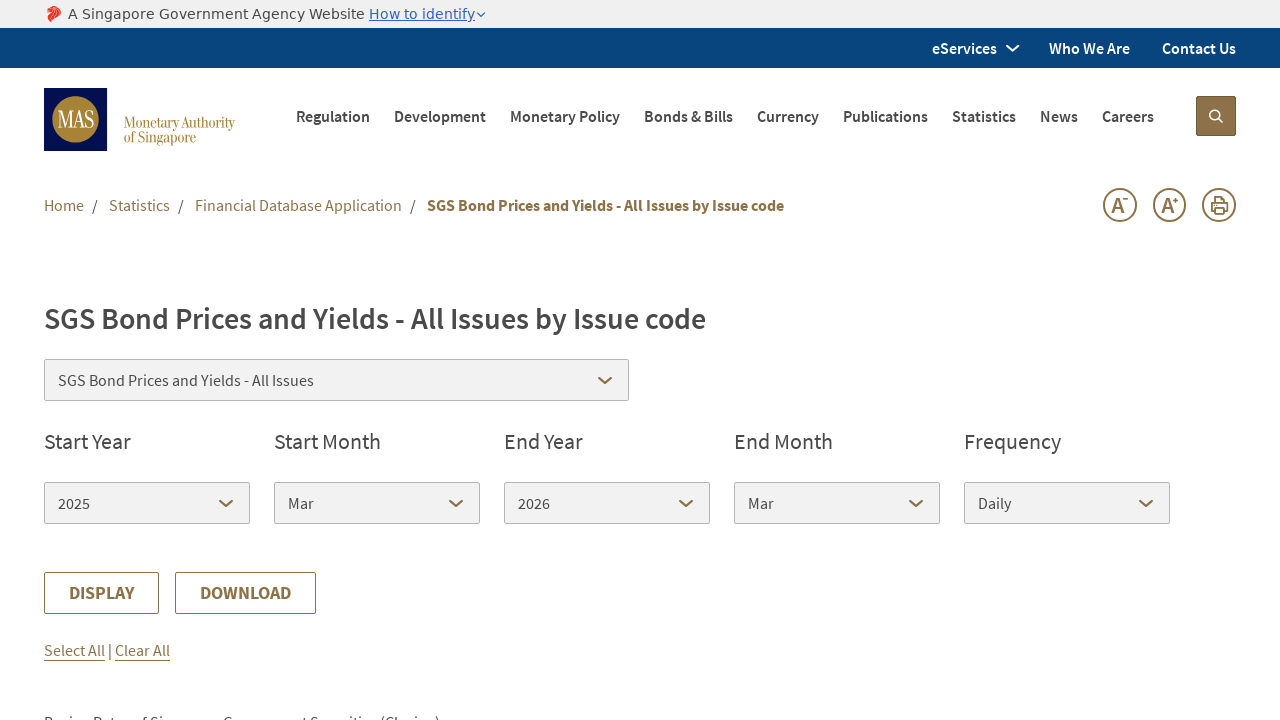

Waited for start year dropdown to load
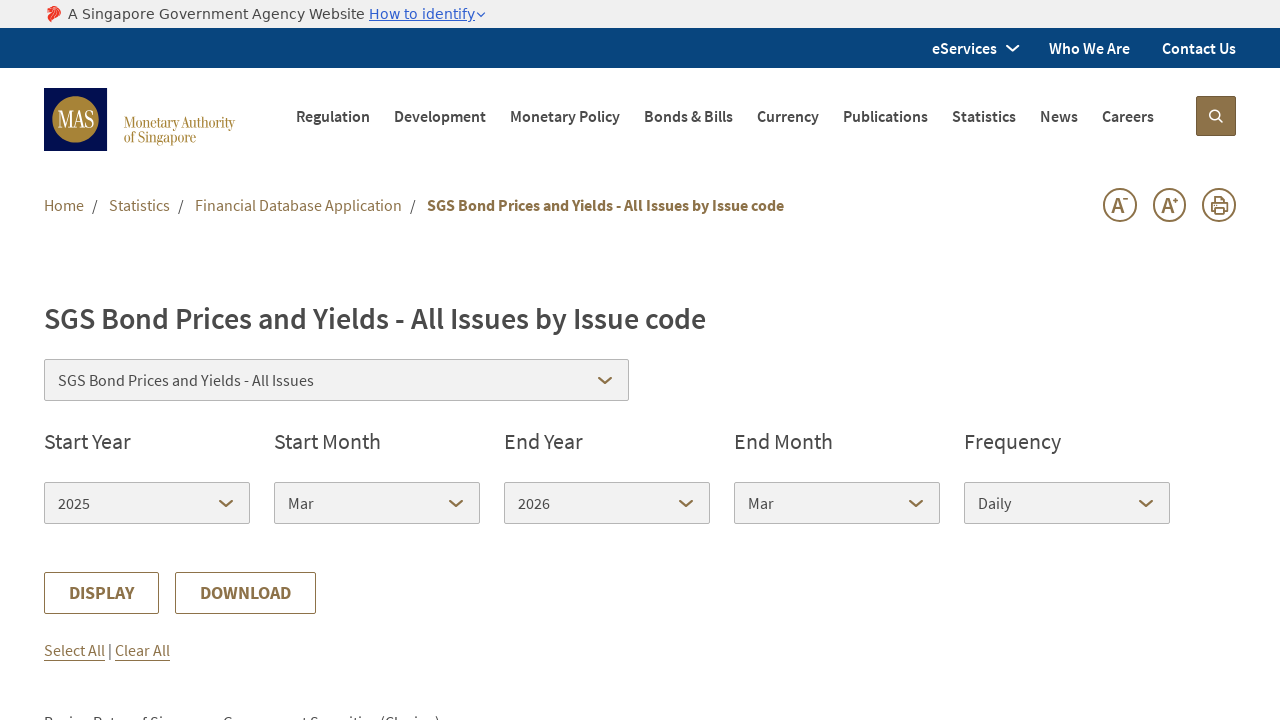

Selected year 2021 from the start year dropdown on #ContentPlaceHolder1_StartYearDropDownList
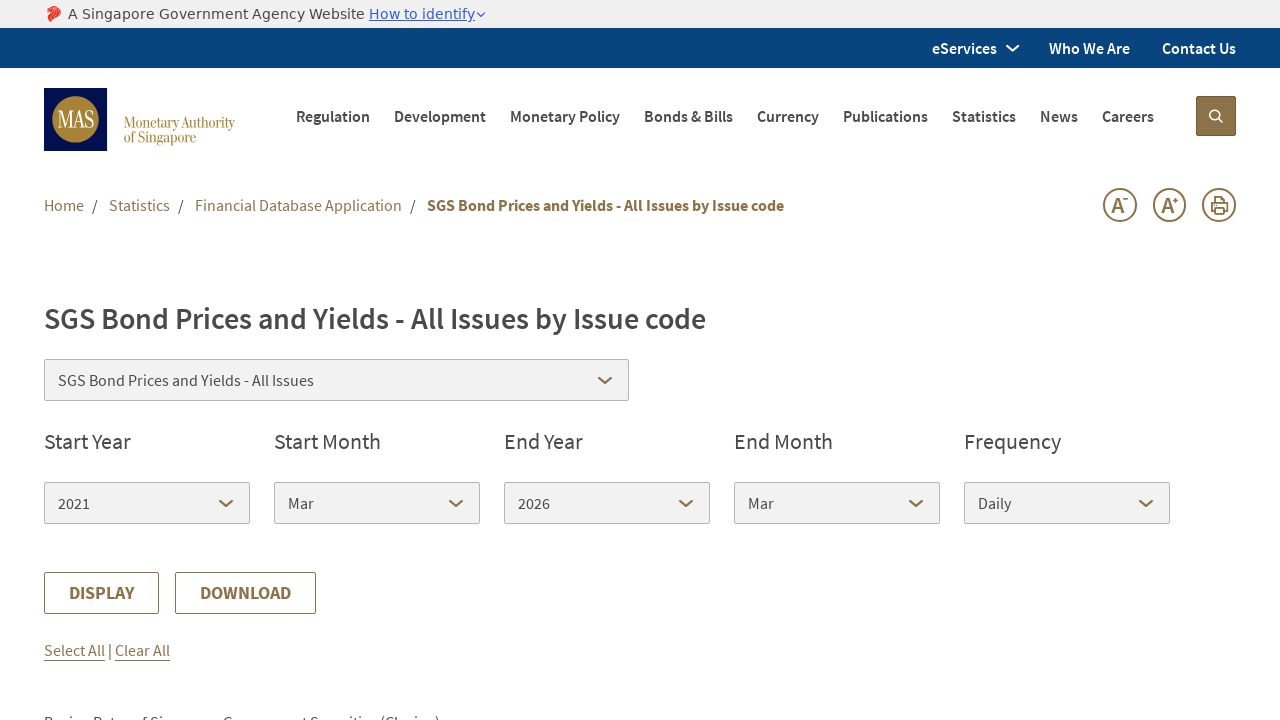

Clicked the Select All button at (74, 650) on xpath=//*[contains(text(), 'Select All')]
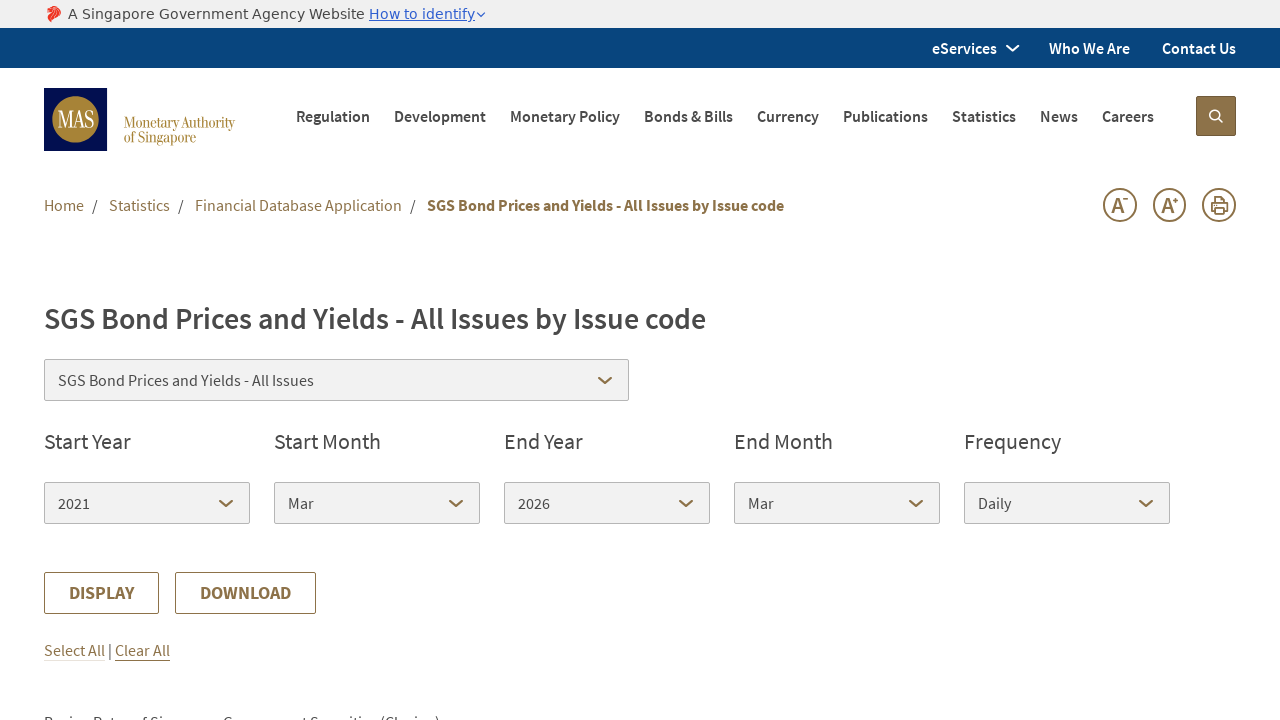

Waited for selection to be applied
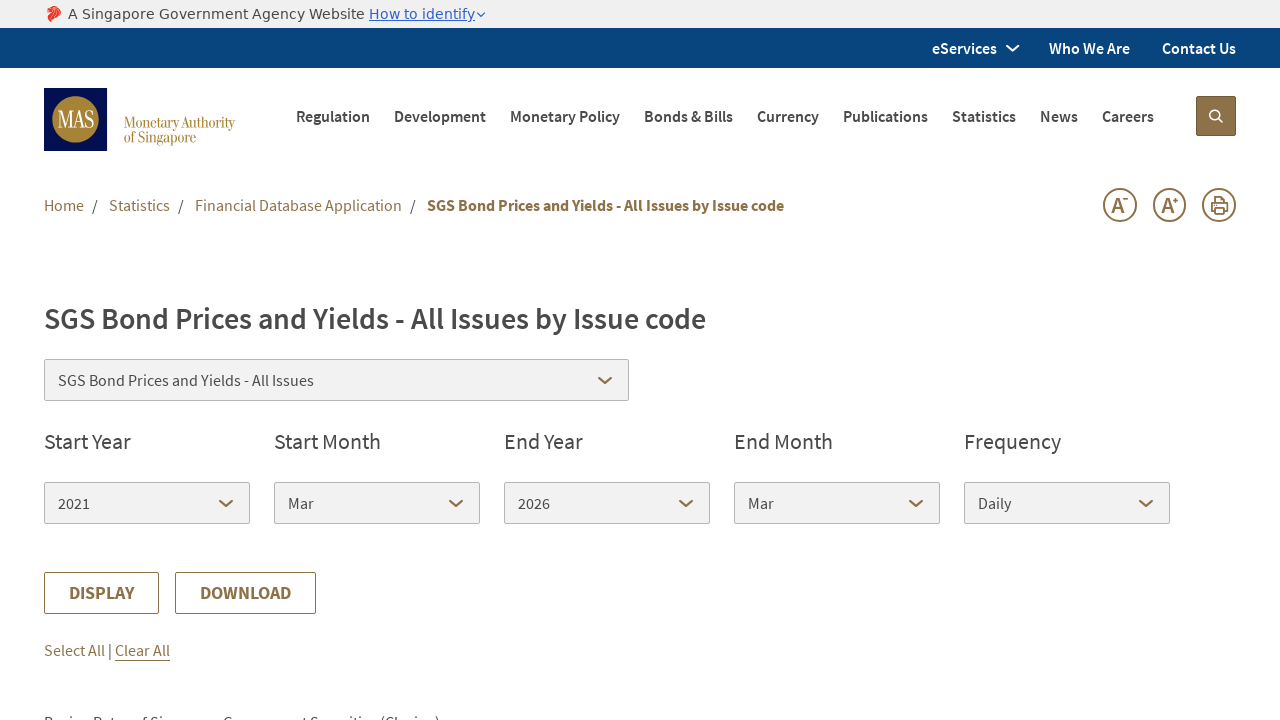

Clicked the download/submit button at (246, 593) on #ContentPlaceHolder1_Button2
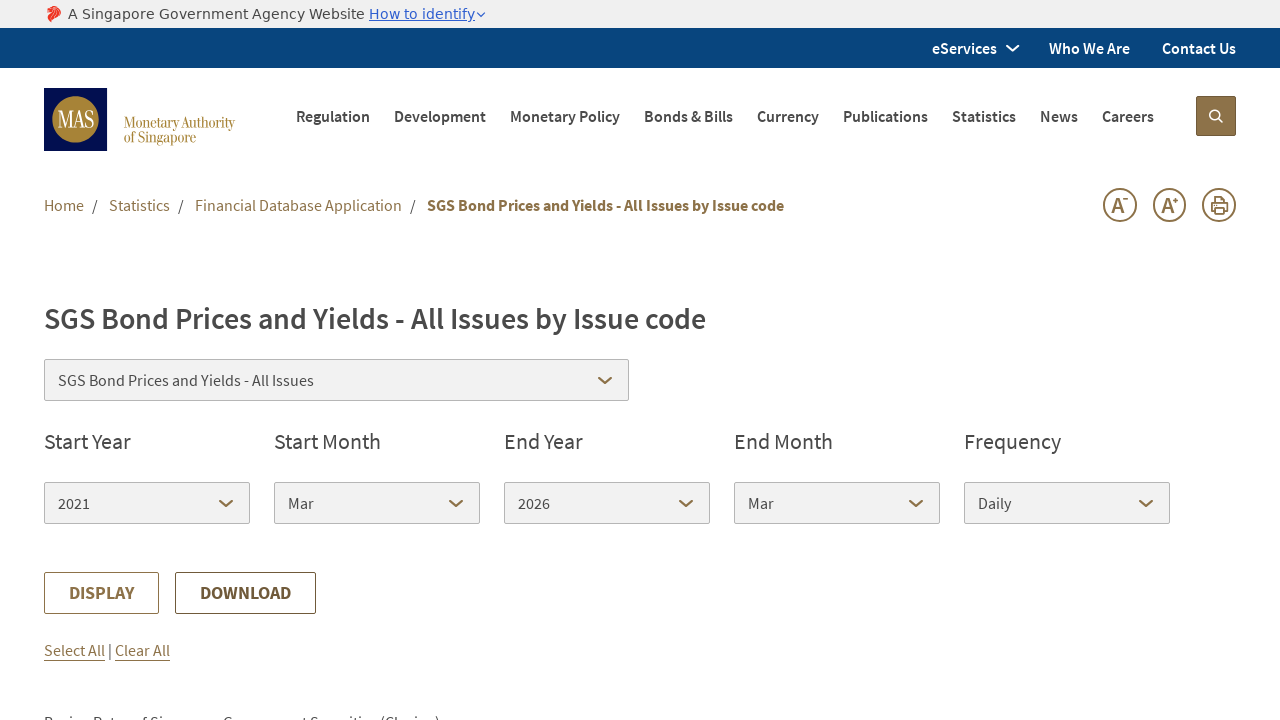

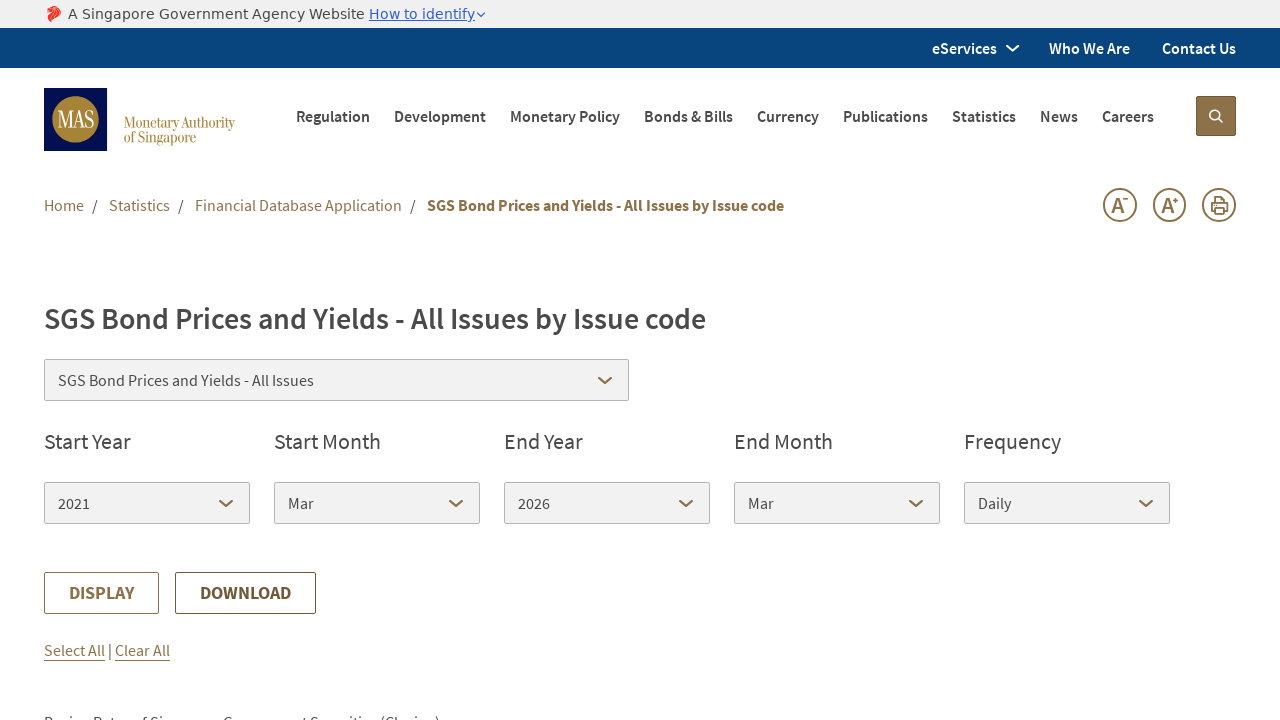